Tests the forgot password link by clicking it and verifying navigation to password recovery page

Starting URL: https://wavingtest.github.io/system-healing-test/

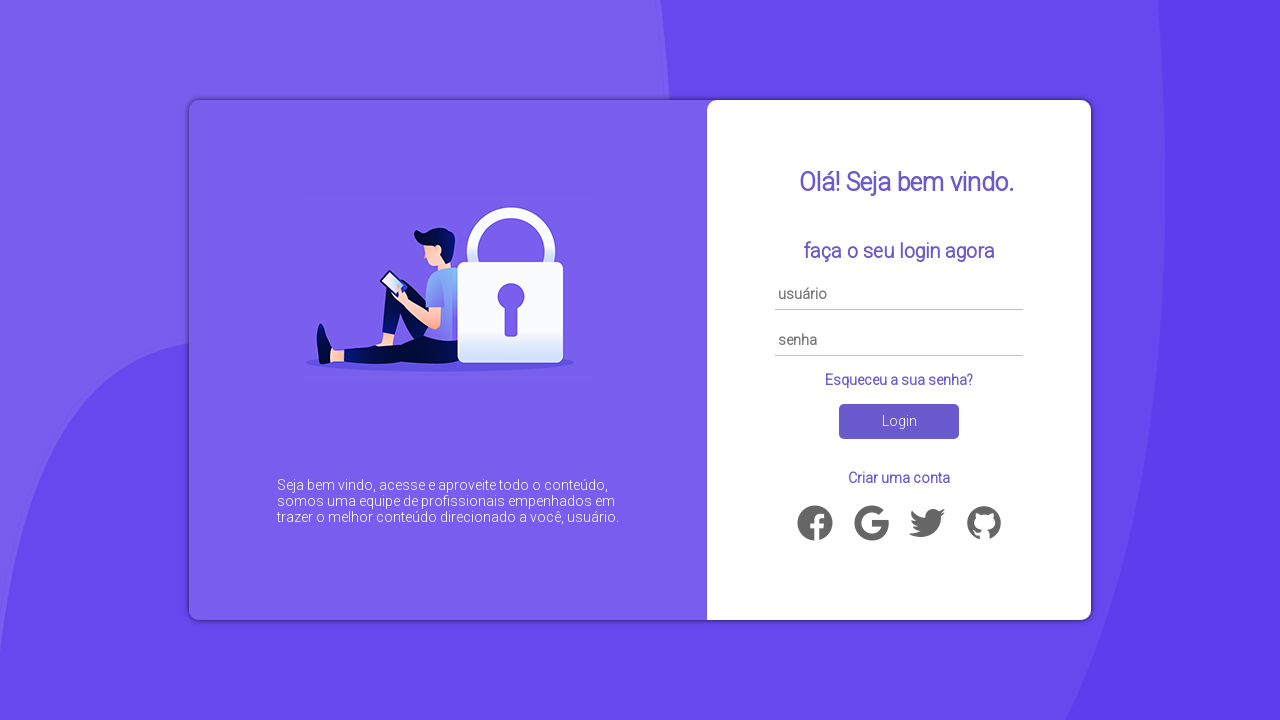

Clicked forgot password link 'Esqueceu a sua senha?' at (899, 380) on text=Esqueceu a sua senha?
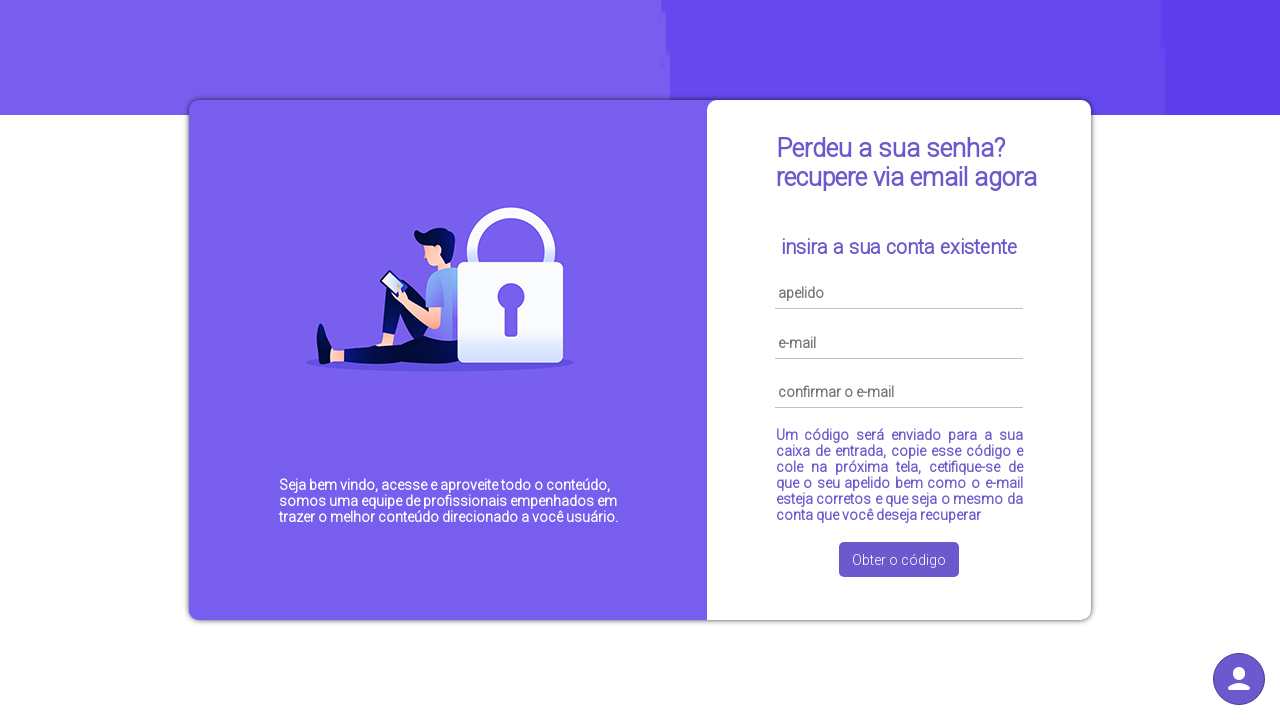

Waited for navigation to password recovery page
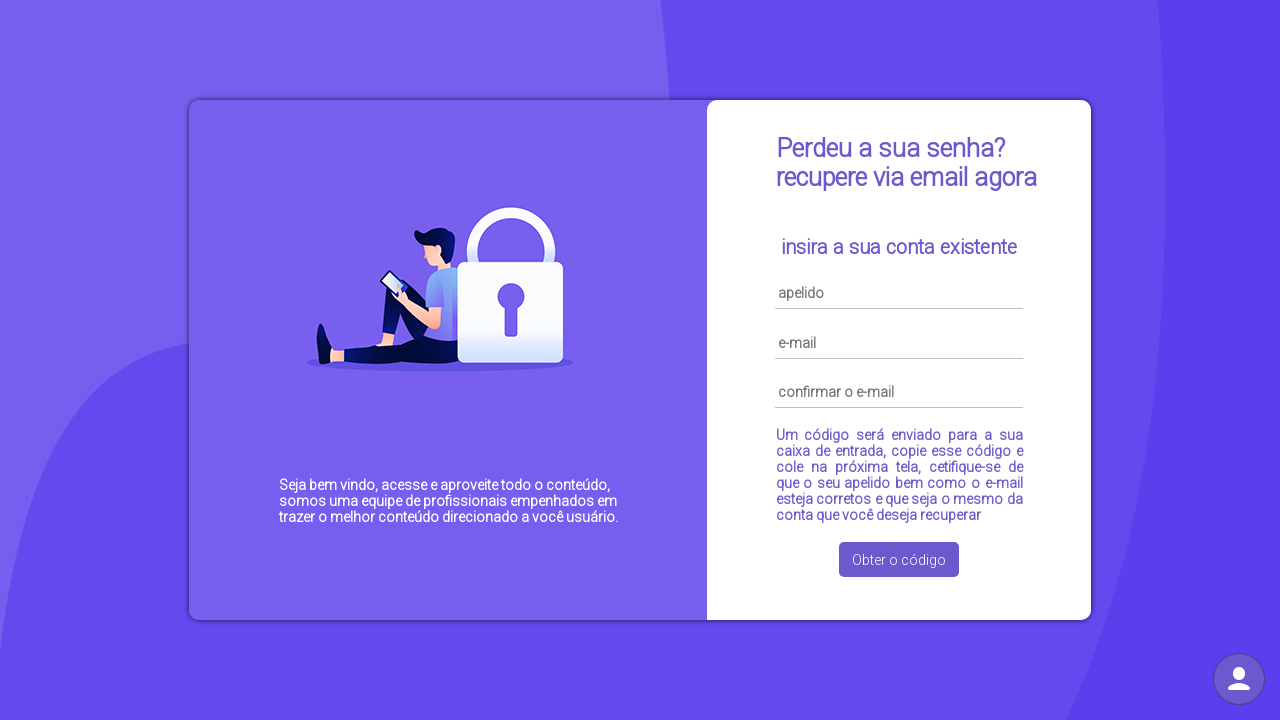

Verified that password.html is in the current URL
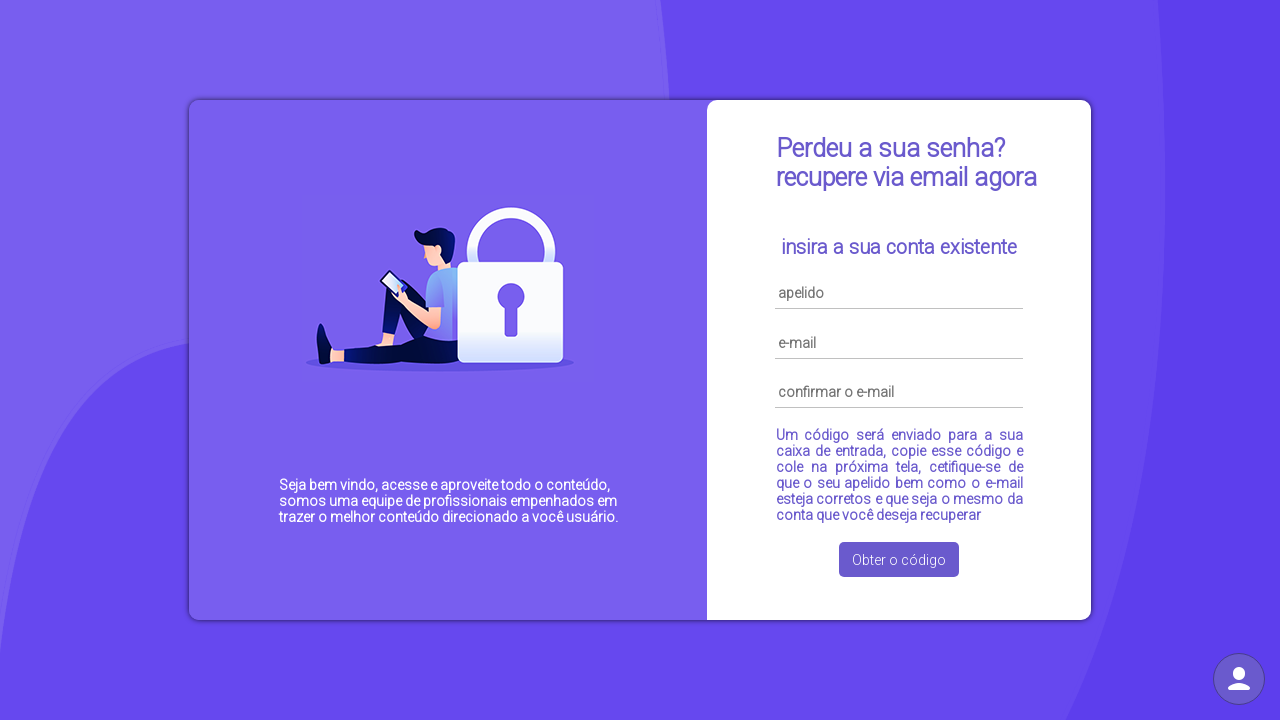

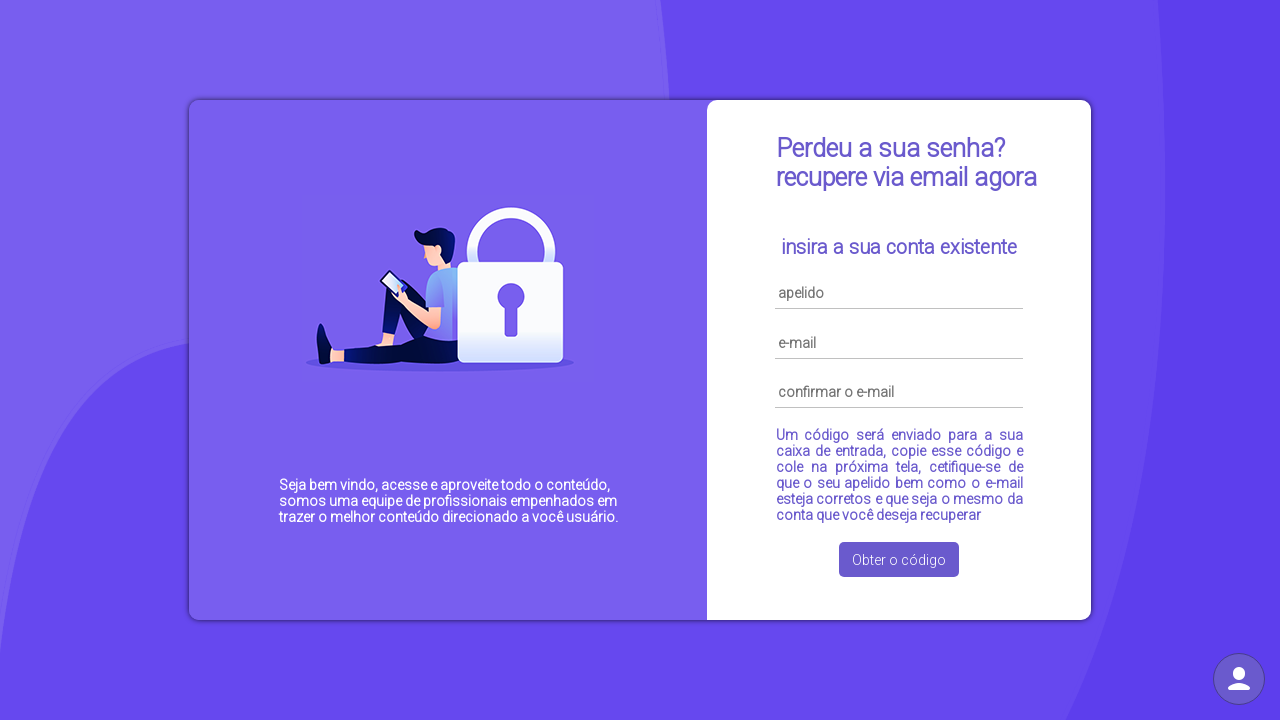